Tests the "Discussion Forums" footer link by clicking it and verifying navigation to /discuss page

Starting URL: https://scratch.mit.edu

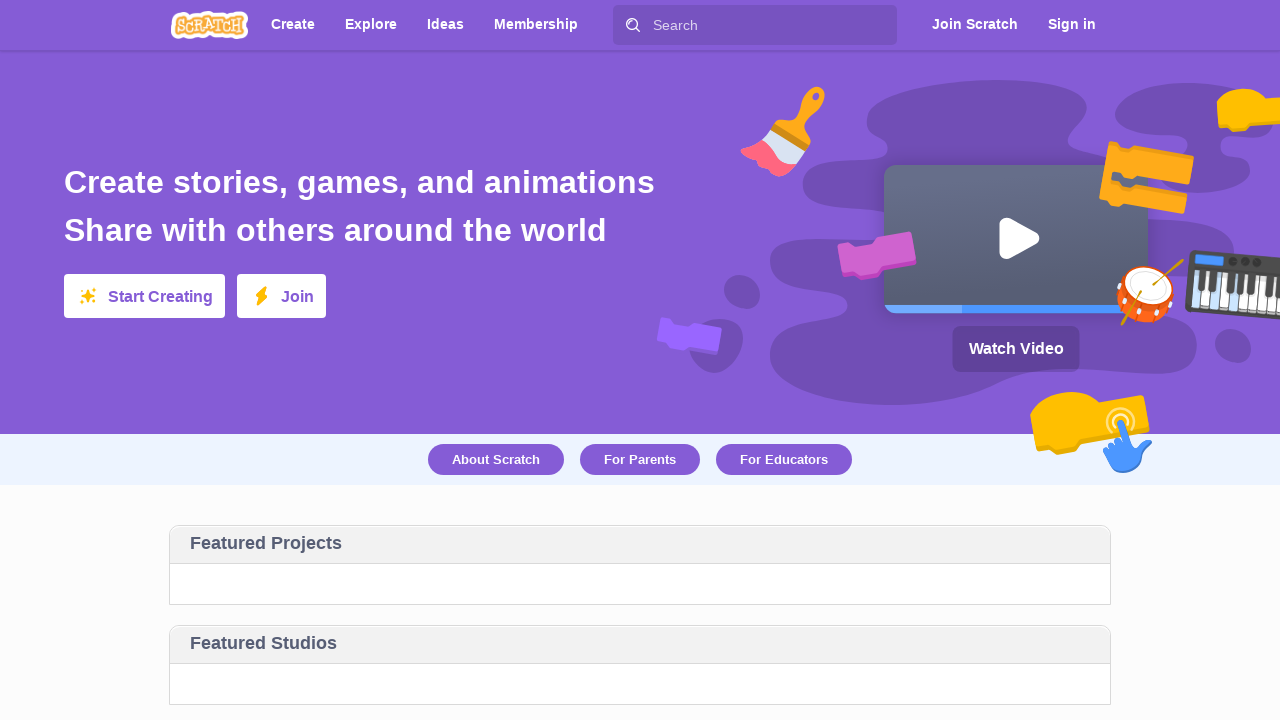

Waited for Scratch homepage to load - verified 'Create stories, games, and animations' text is present
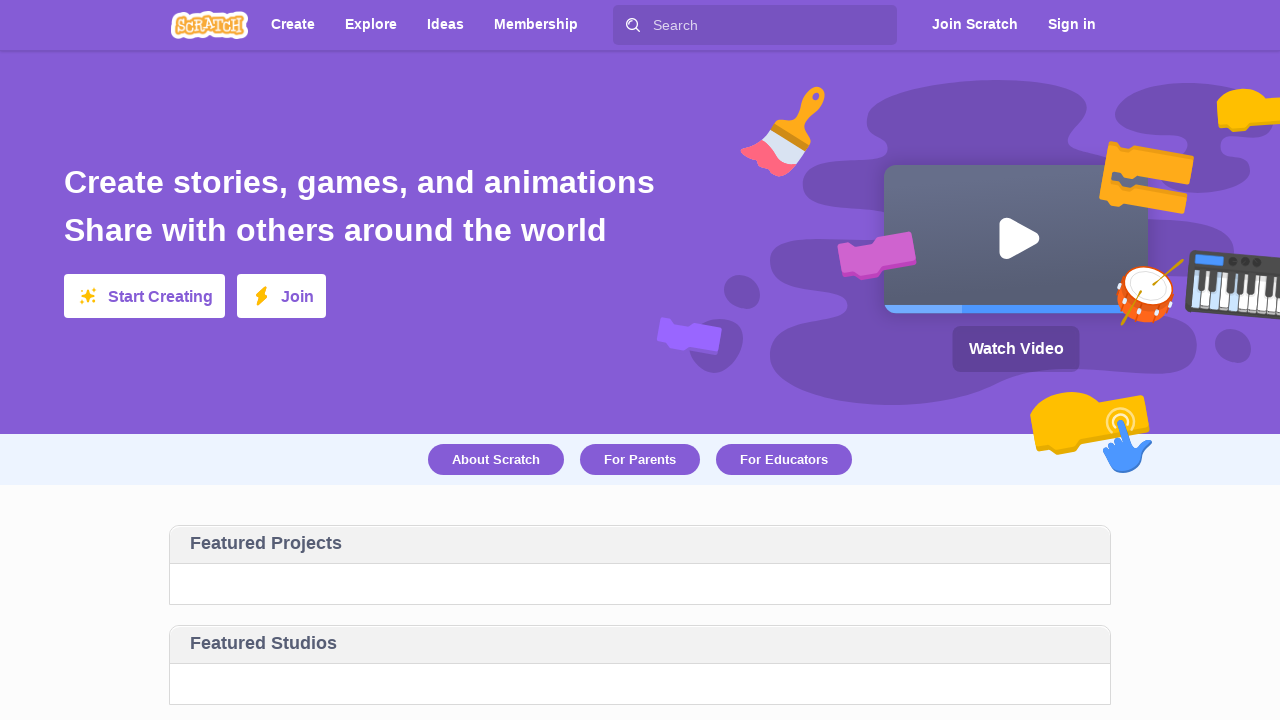

Clicked 'Discussion Forums' link in footer at (422, 510) on text=Discussion Forums
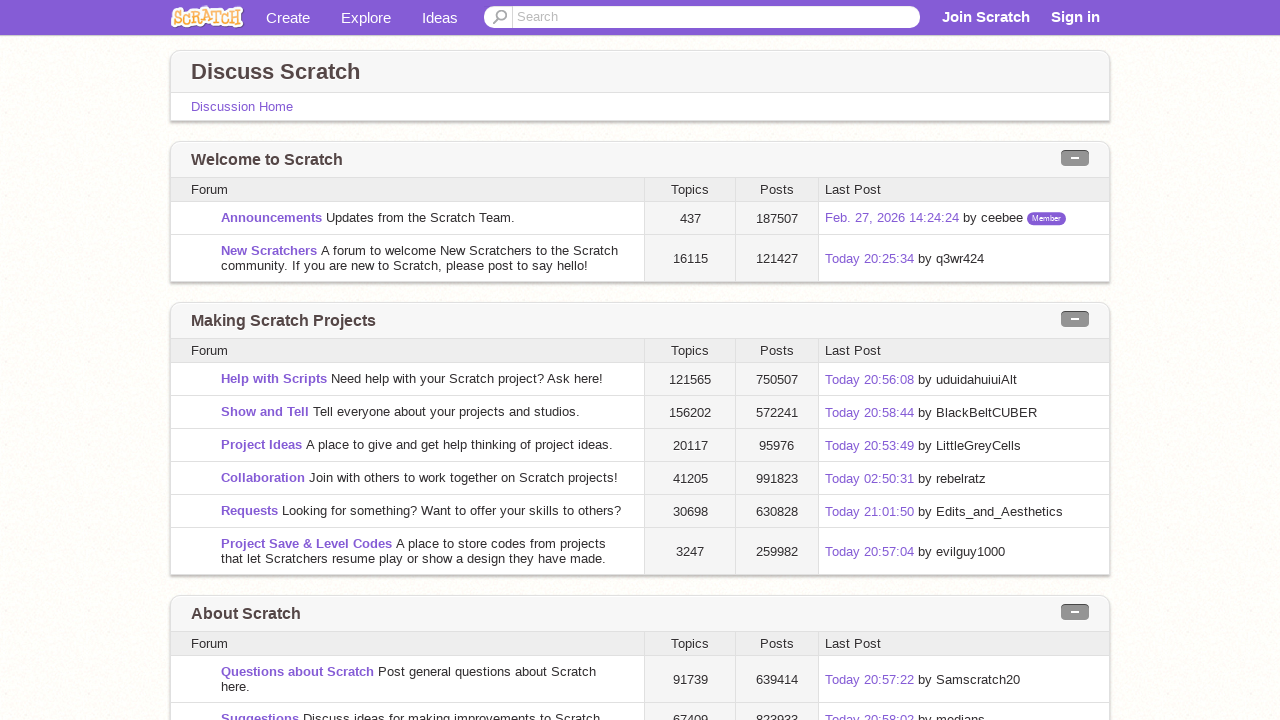

Waited for page navigation to complete
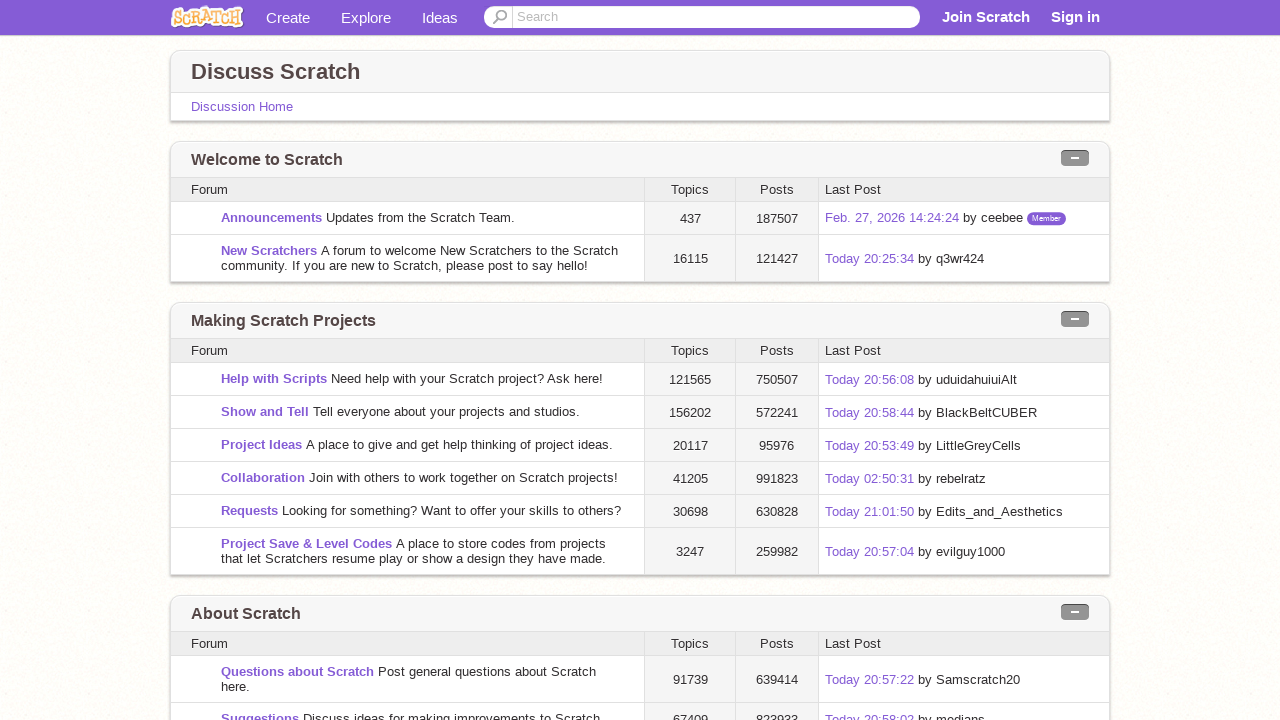

Verified navigation to /discuss page - URL assertion passed
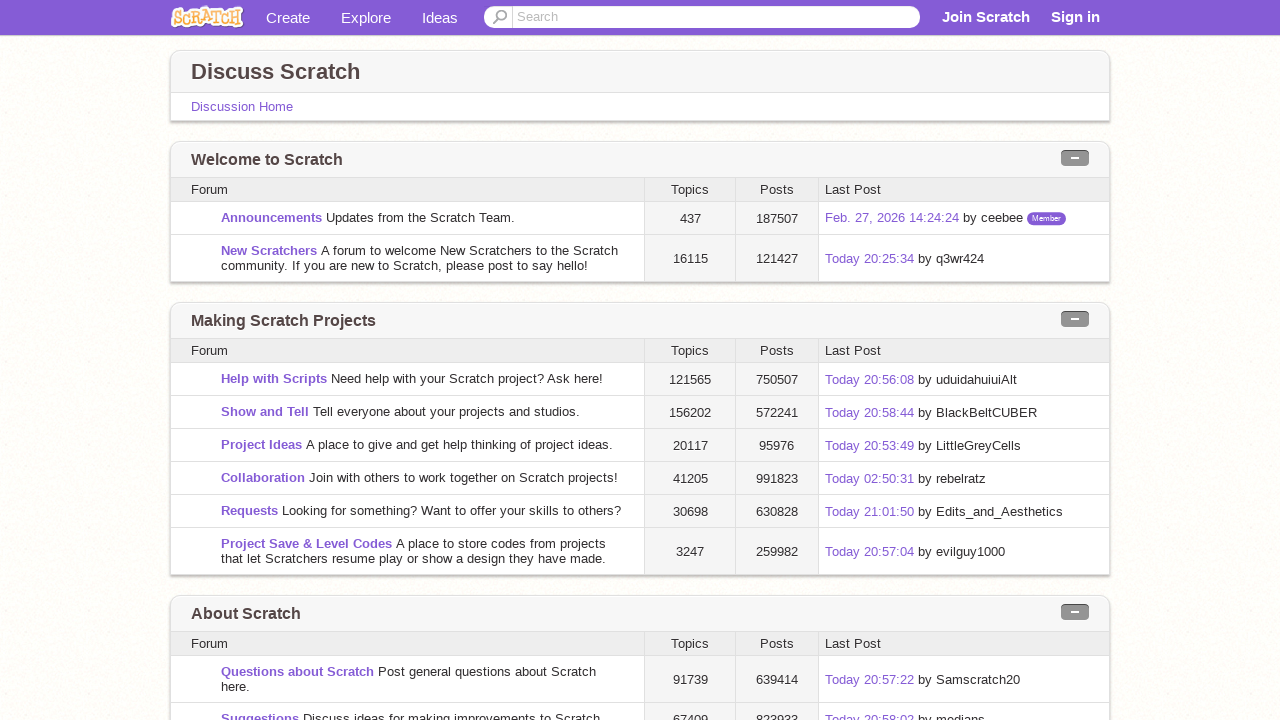

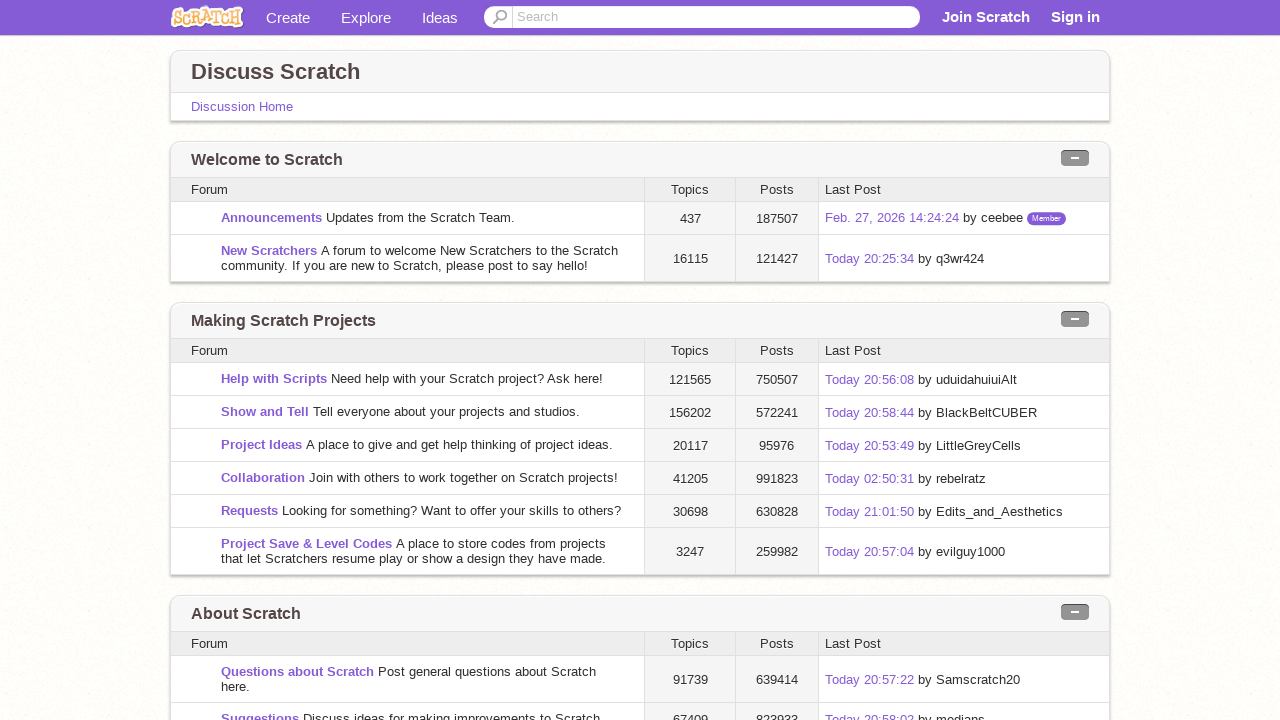